Tests checkbox interaction on a dynamic controls page by clicking to select the checkbox, then clicking again to deselect it.

Starting URL: https://v1.training-support.net/selenium/dynamic-controls

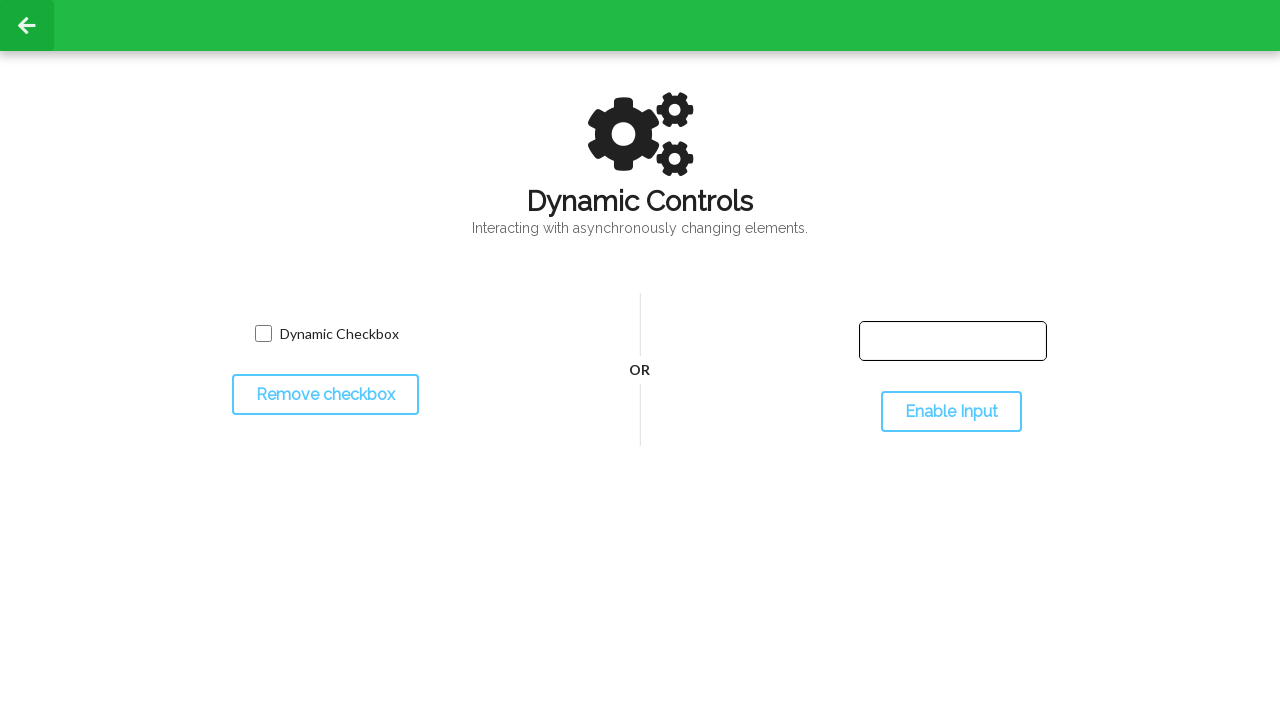

Located checkbox element with name 'toggled'
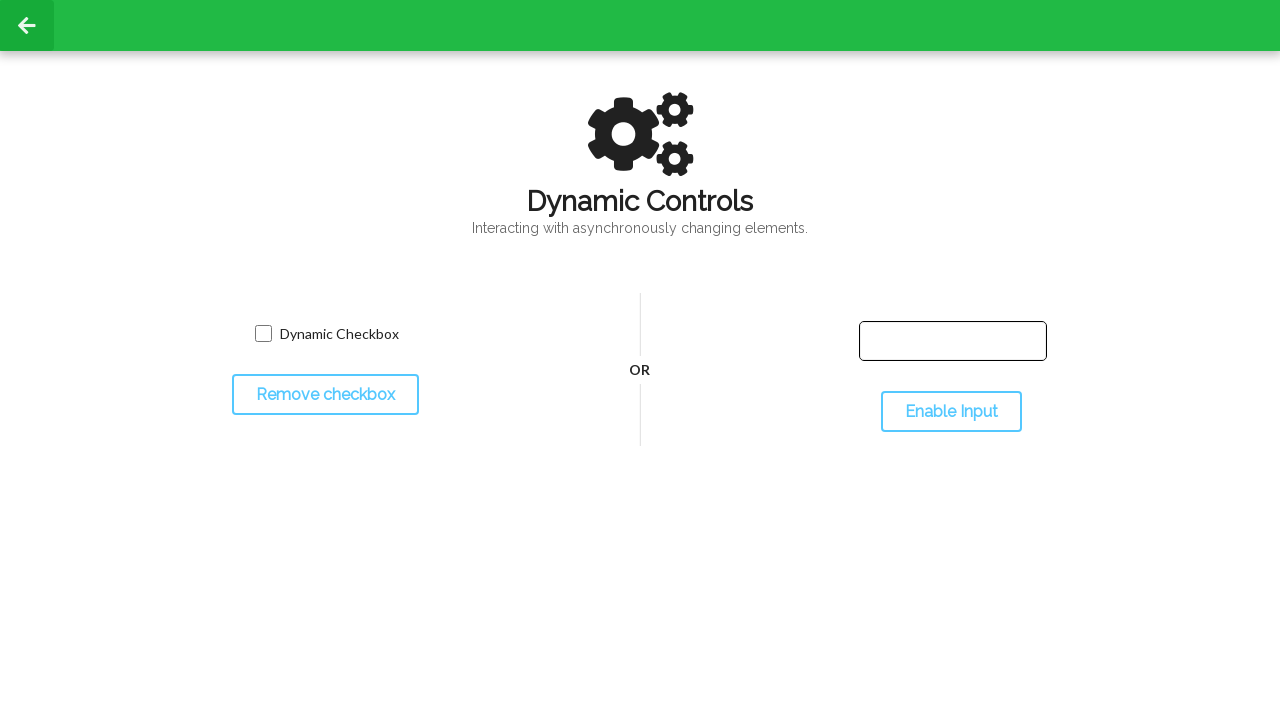

Clicked checkbox to select it at (263, 334) on input[name='toggled']
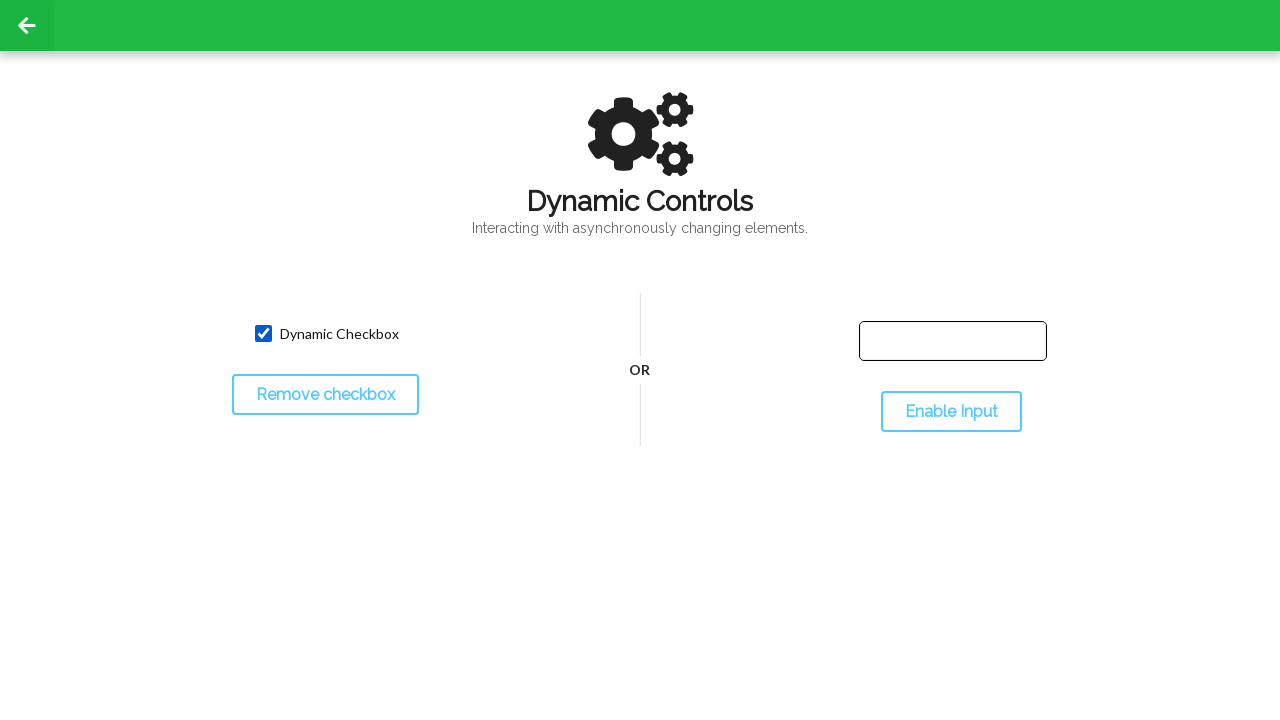

Clicked checkbox again to deselect it at (263, 334) on input[name='toggled']
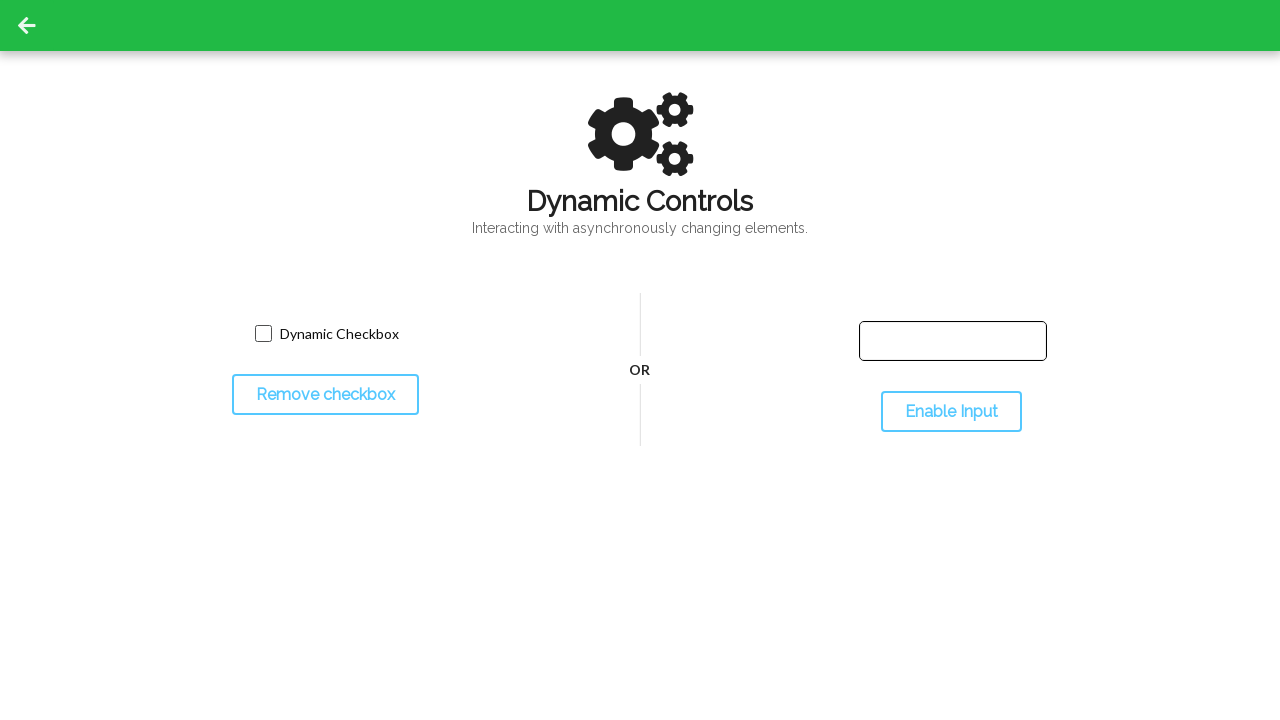

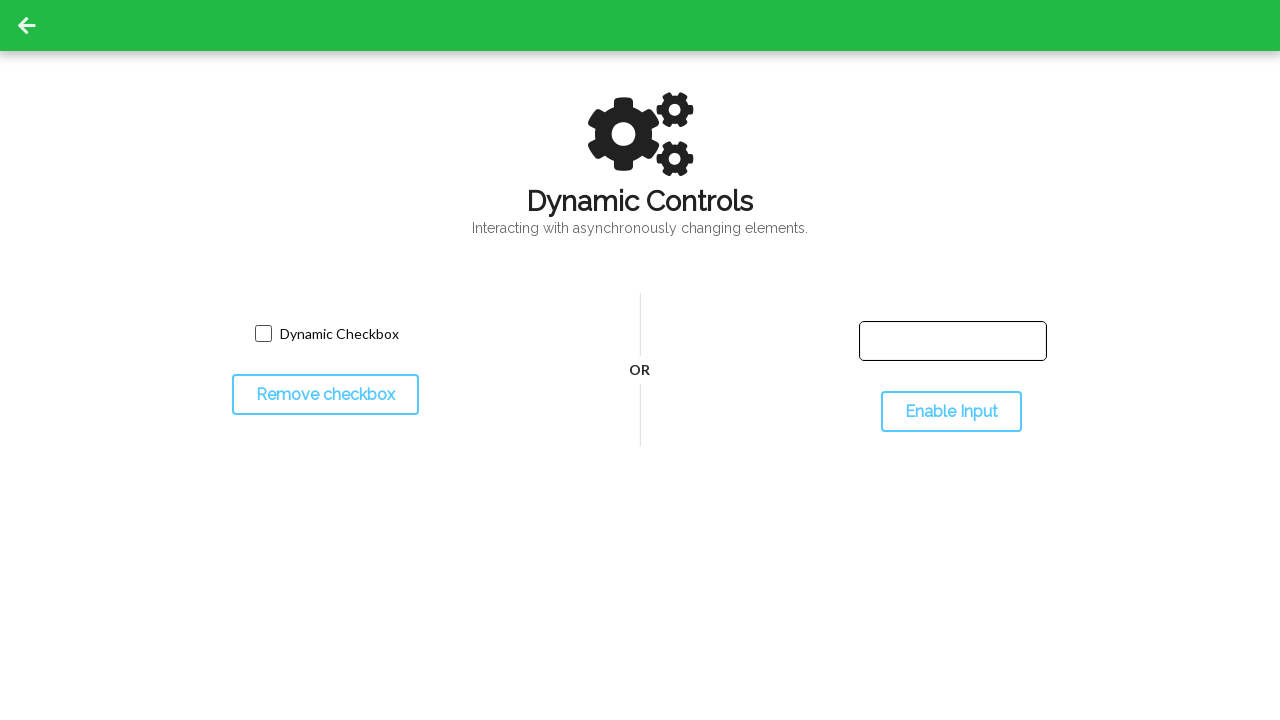